Tests displaying all items after filtering by clicking Active, then Completed, then All links

Starting URL: https://demo.playwright.dev/todomvc

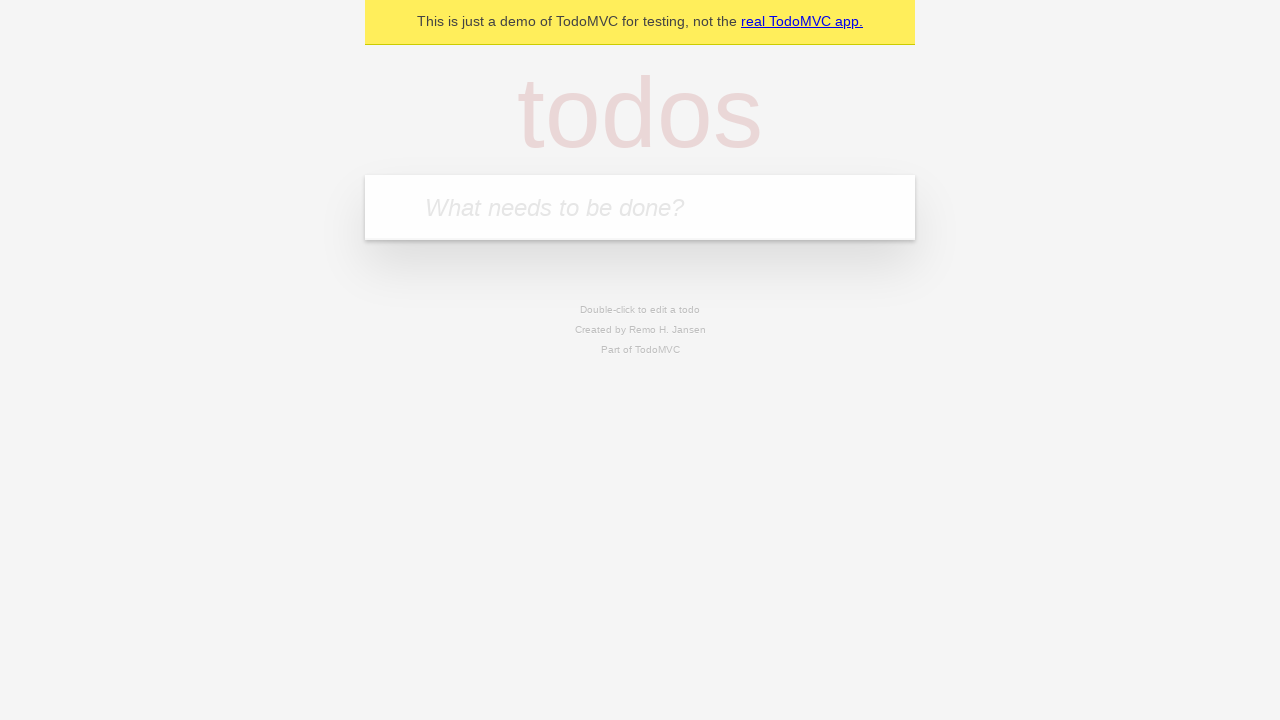

Filled todo input with 'buy some cheese' on internal:attr=[placeholder="What needs to be done?"i]
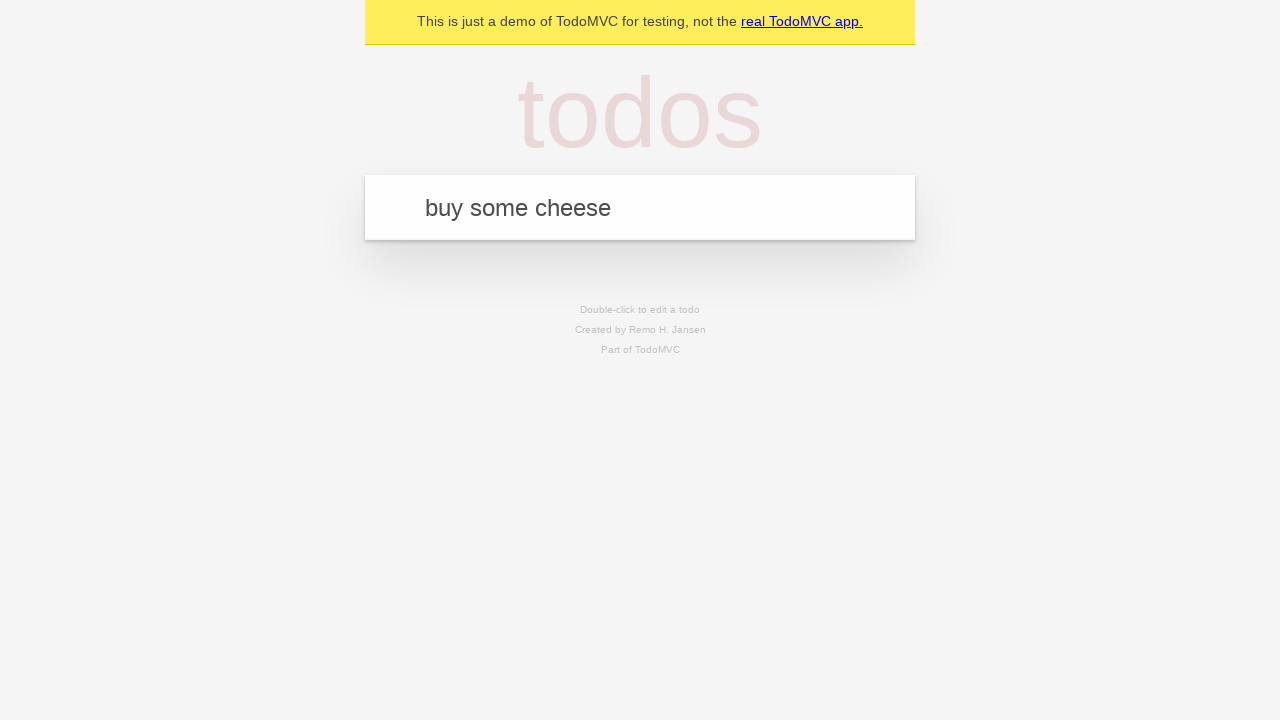

Pressed Enter to add first todo on internal:attr=[placeholder="What needs to be done?"i]
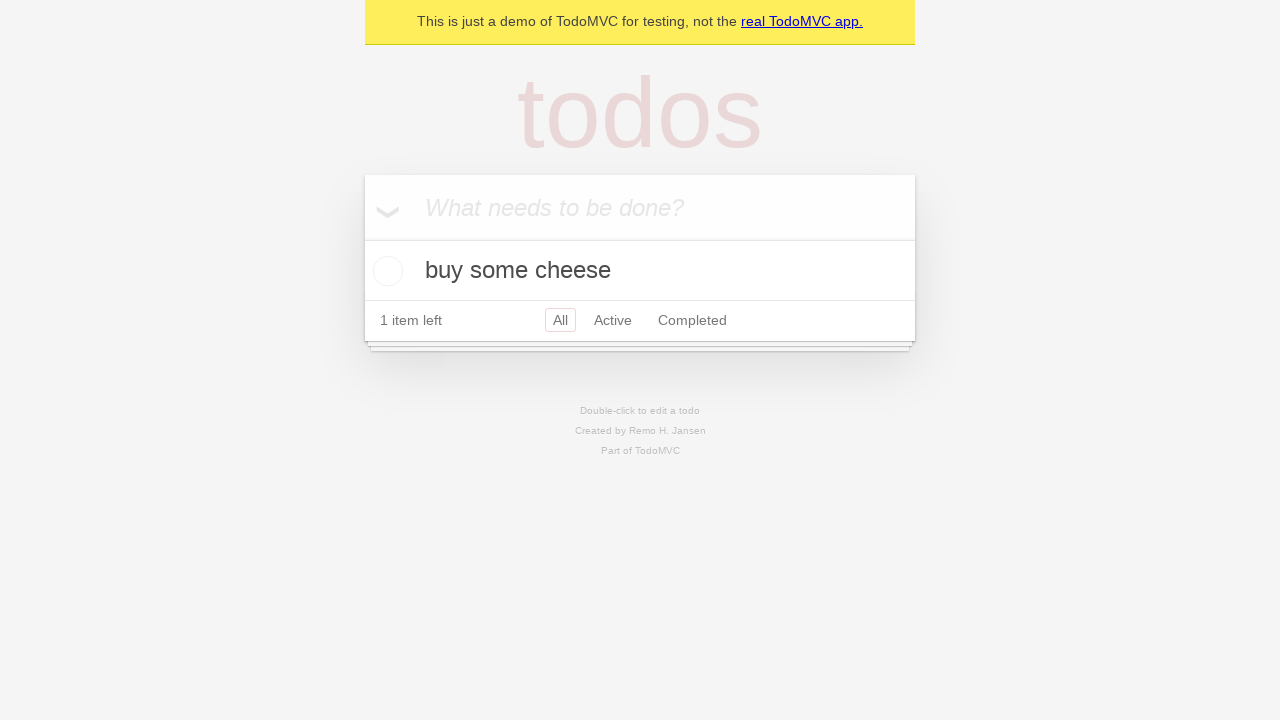

Filled todo input with 'feed the cat' on internal:attr=[placeholder="What needs to be done?"i]
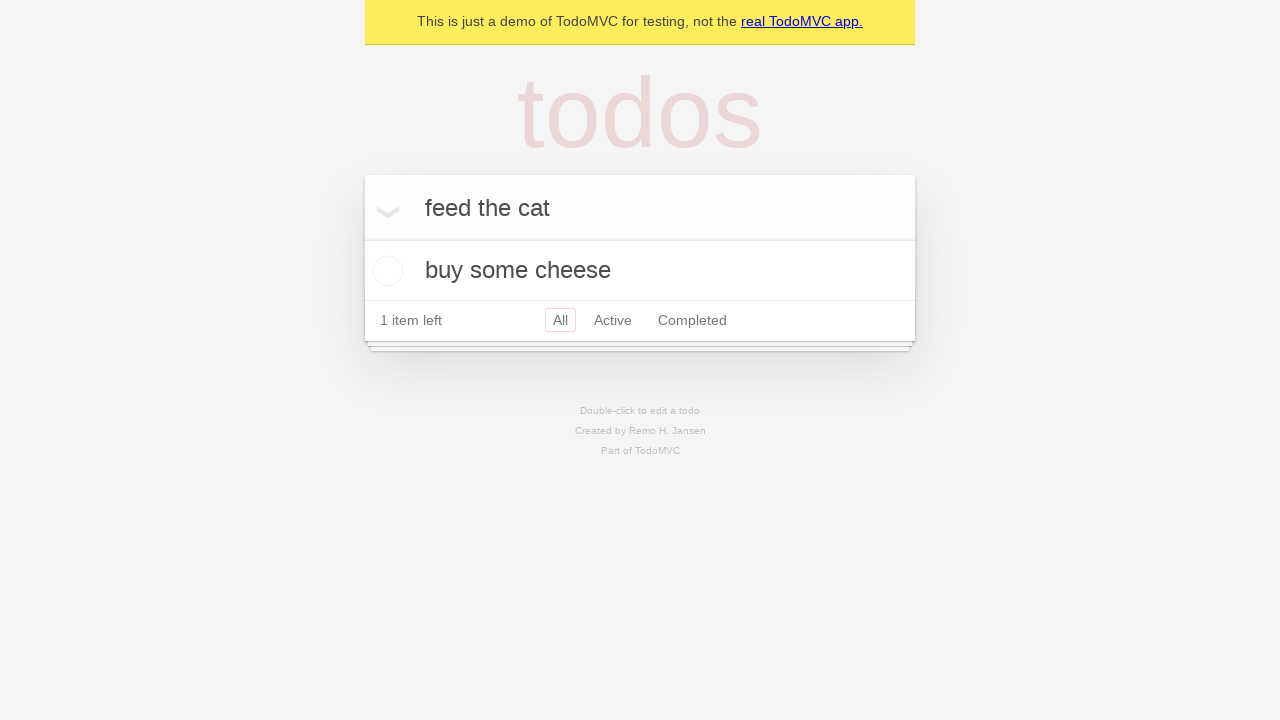

Pressed Enter to add second todo on internal:attr=[placeholder="What needs to be done?"i]
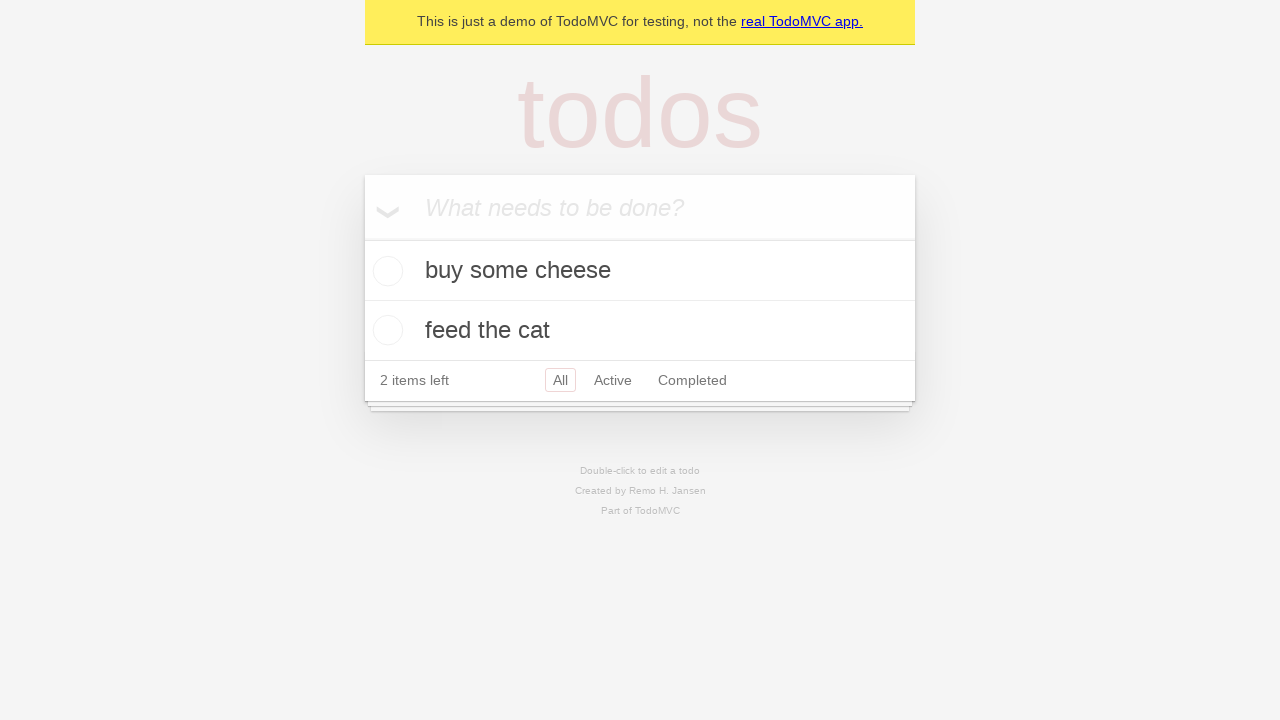

Filled todo input with 'book a doctors appointment' on internal:attr=[placeholder="What needs to be done?"i]
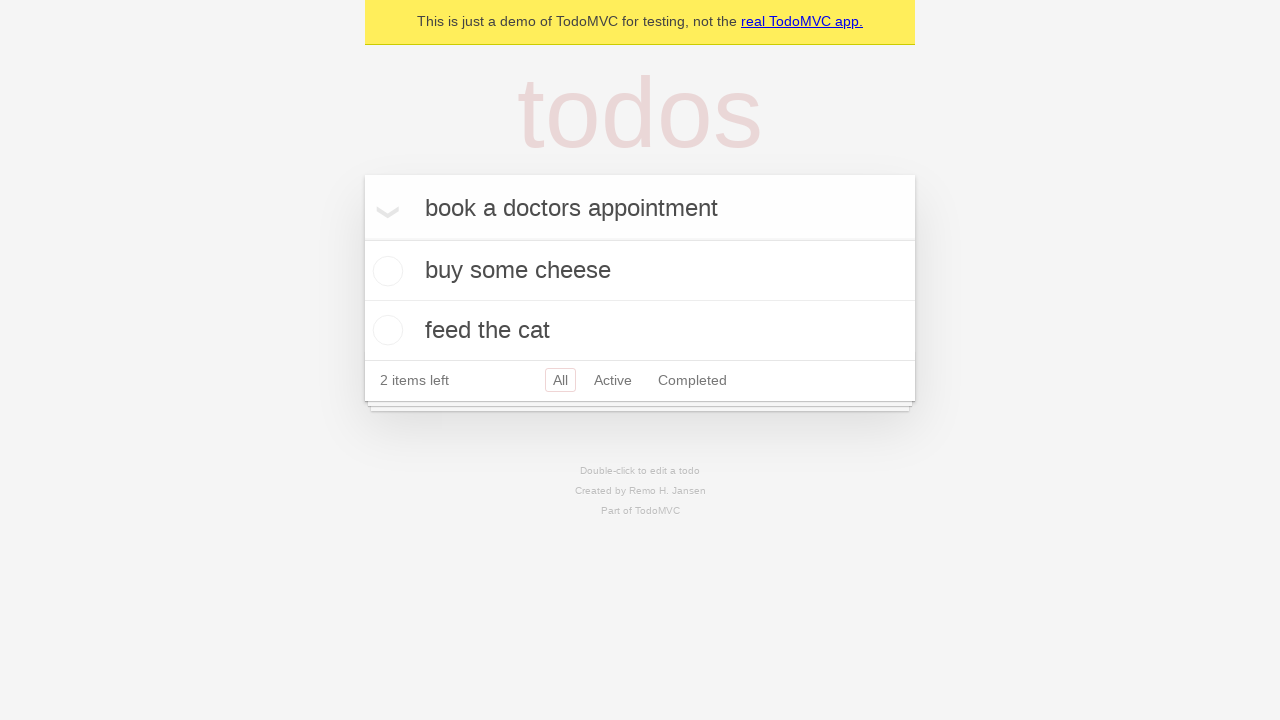

Pressed Enter to add third todo on internal:attr=[placeholder="What needs to be done?"i]
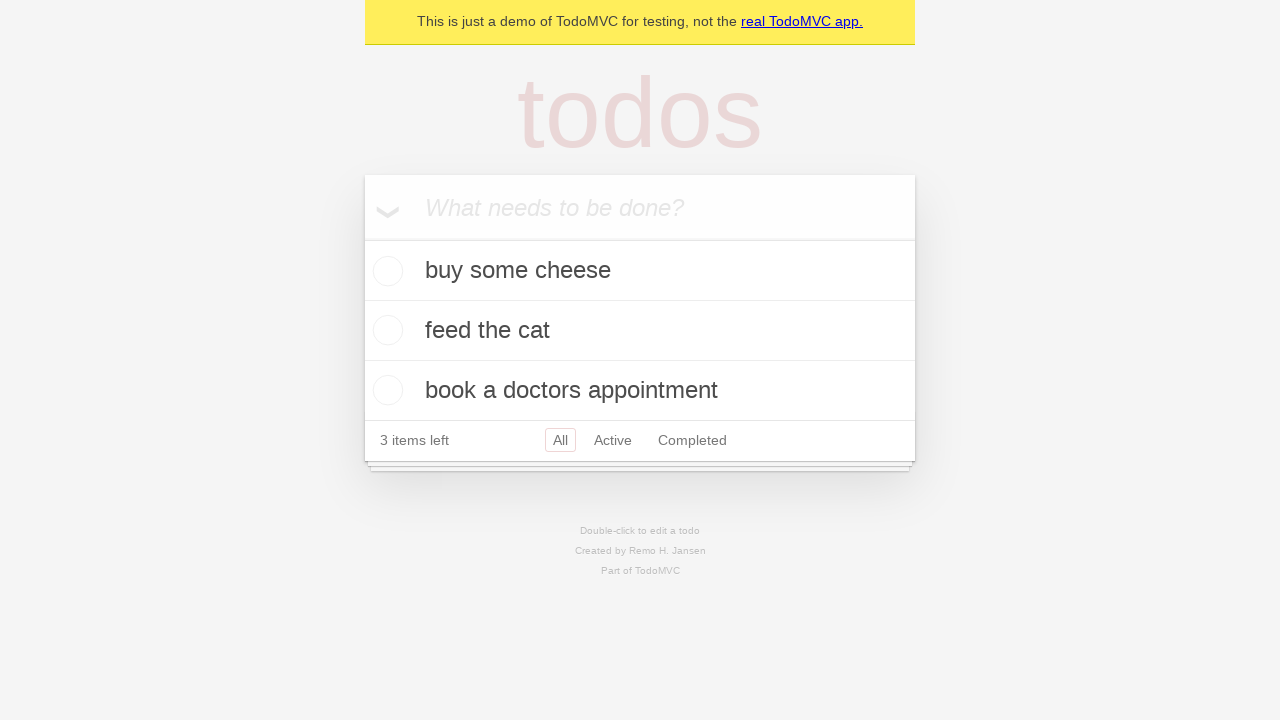

All three todos loaded and visible
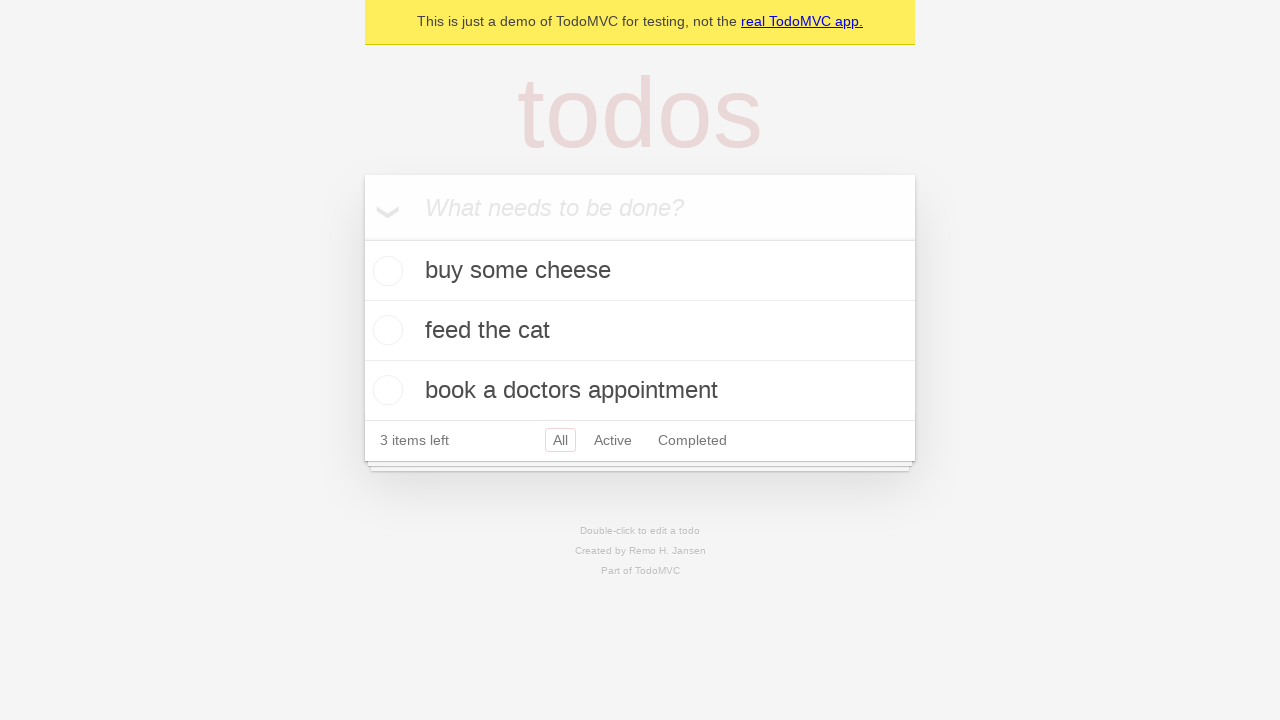

Checked the second todo item 'feed the cat' at (385, 330) on [data-testid='todo-item'] >> nth=1 >> internal:role=checkbox
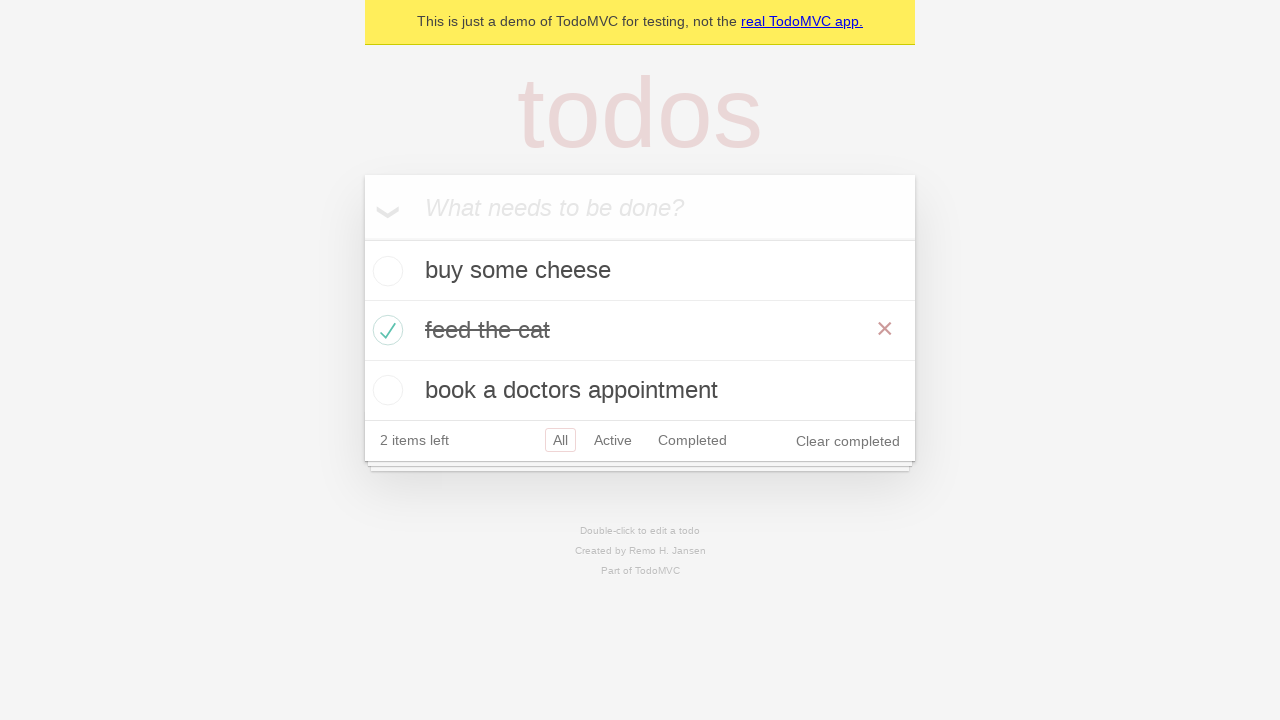

Clicked Active filter link to show only active todos at (613, 440) on internal:role=link[name="Active"i]
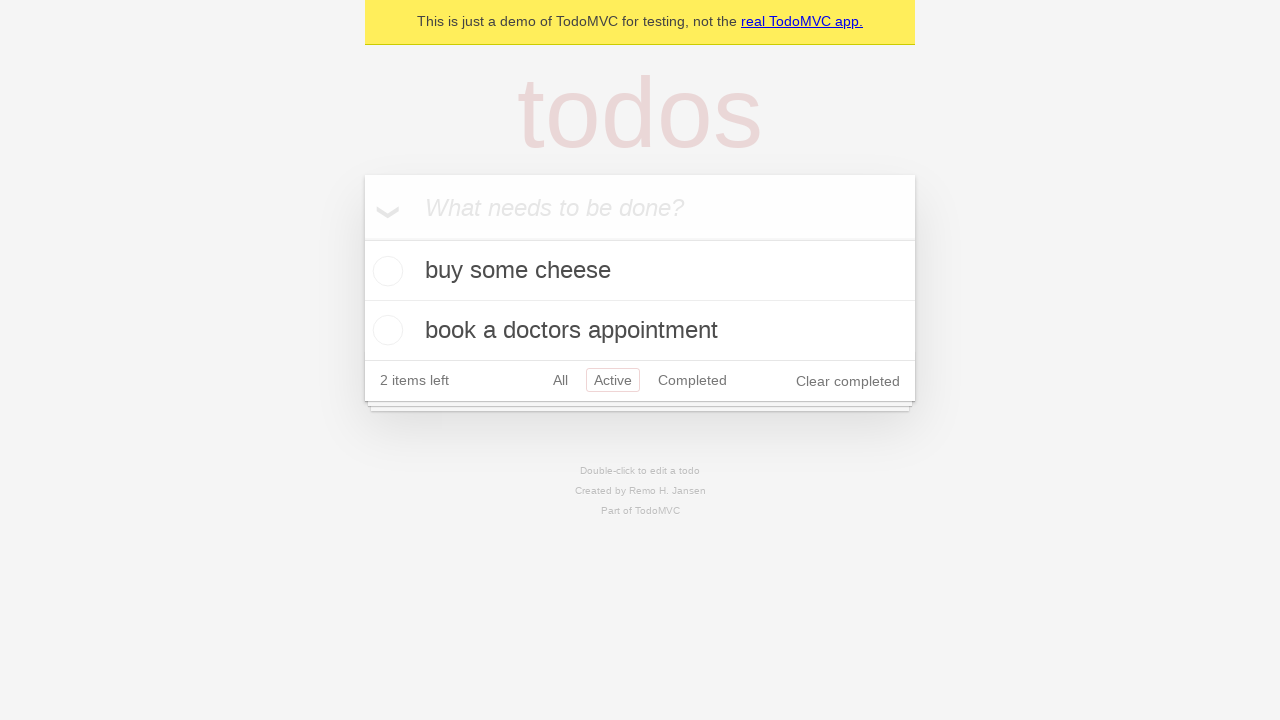

Clicked Completed filter link to show only completed todos at (692, 380) on internal:role=link[name="Completed"i]
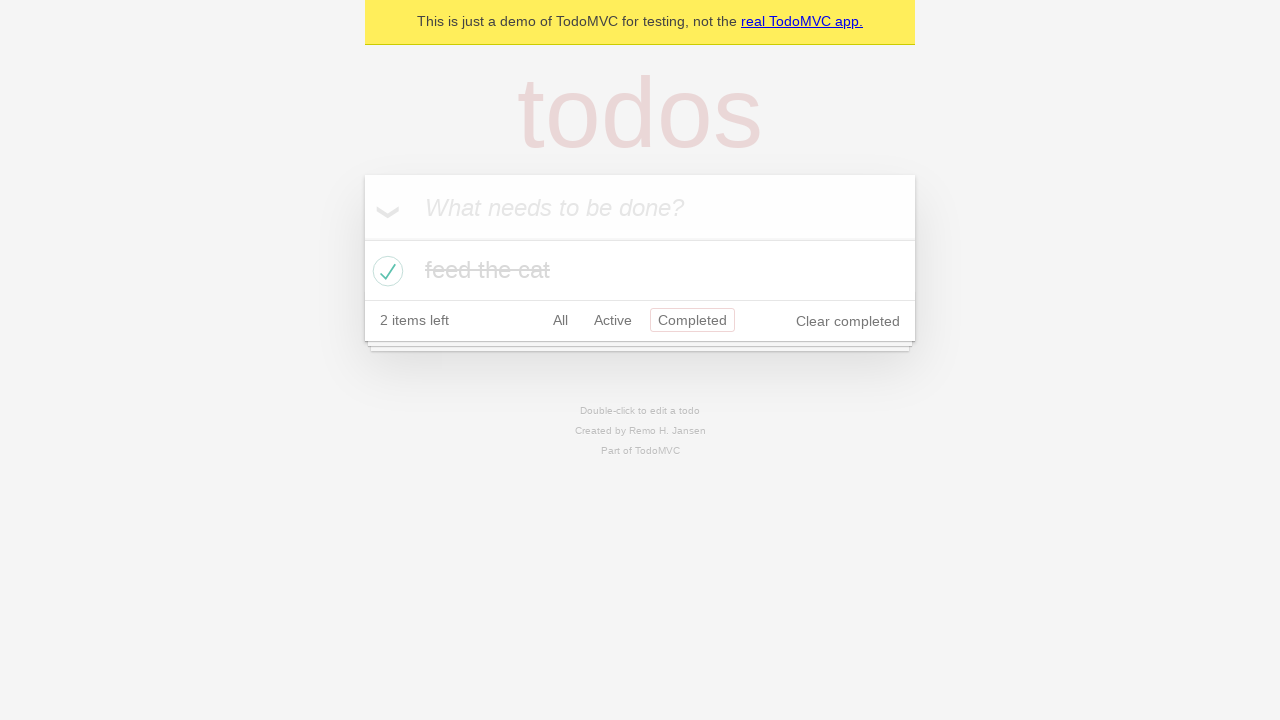

Clicked All filter link to display all items at (560, 320) on internal:role=link[name="All"i]
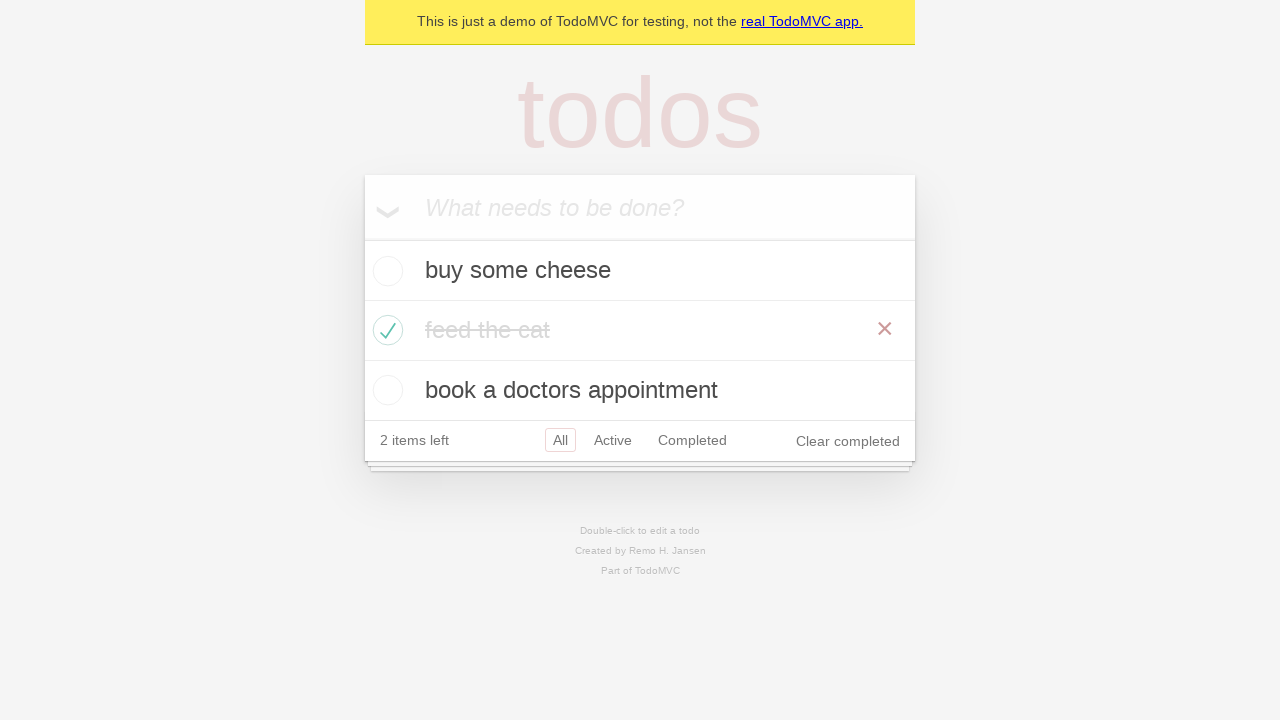

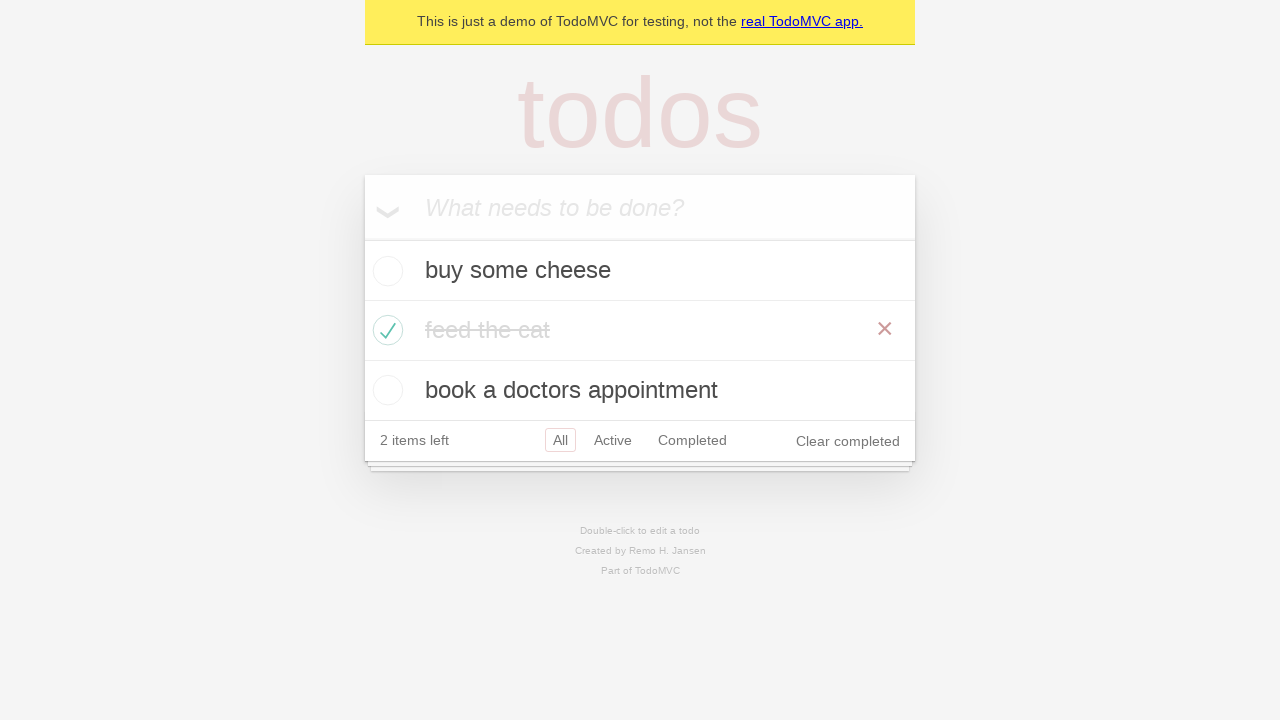